Navigates to the Demoblaze e-commerce site and clicks on the Phones category link

Starting URL: https://www.demoblaze.com/

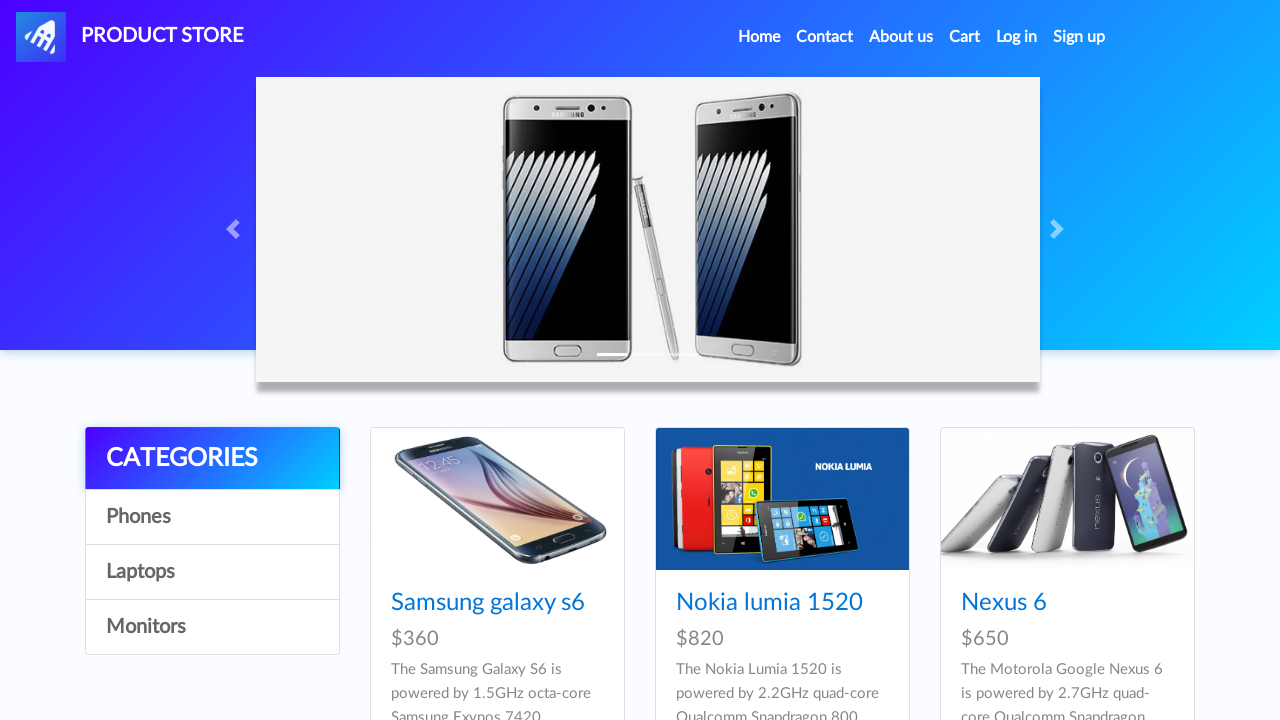

Navigated to Demoblaze e-commerce site
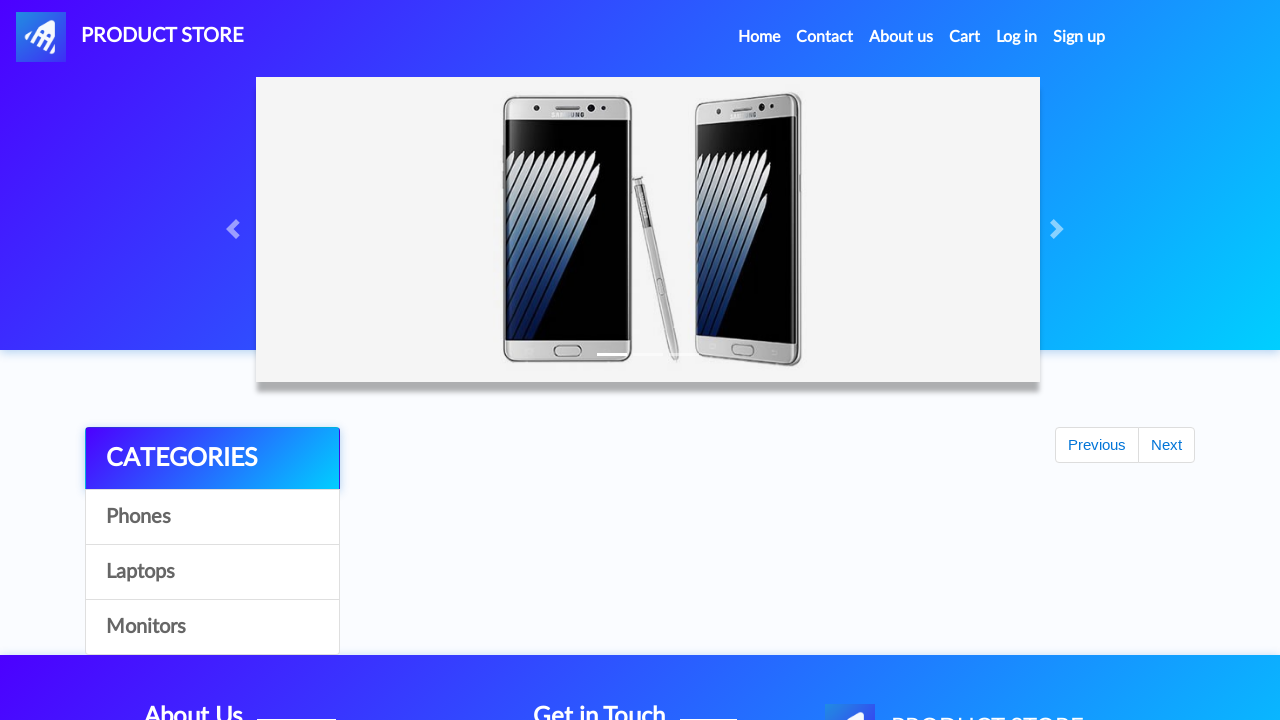

Clicked on Phones category link at (212, 517) on a:text('Phones')
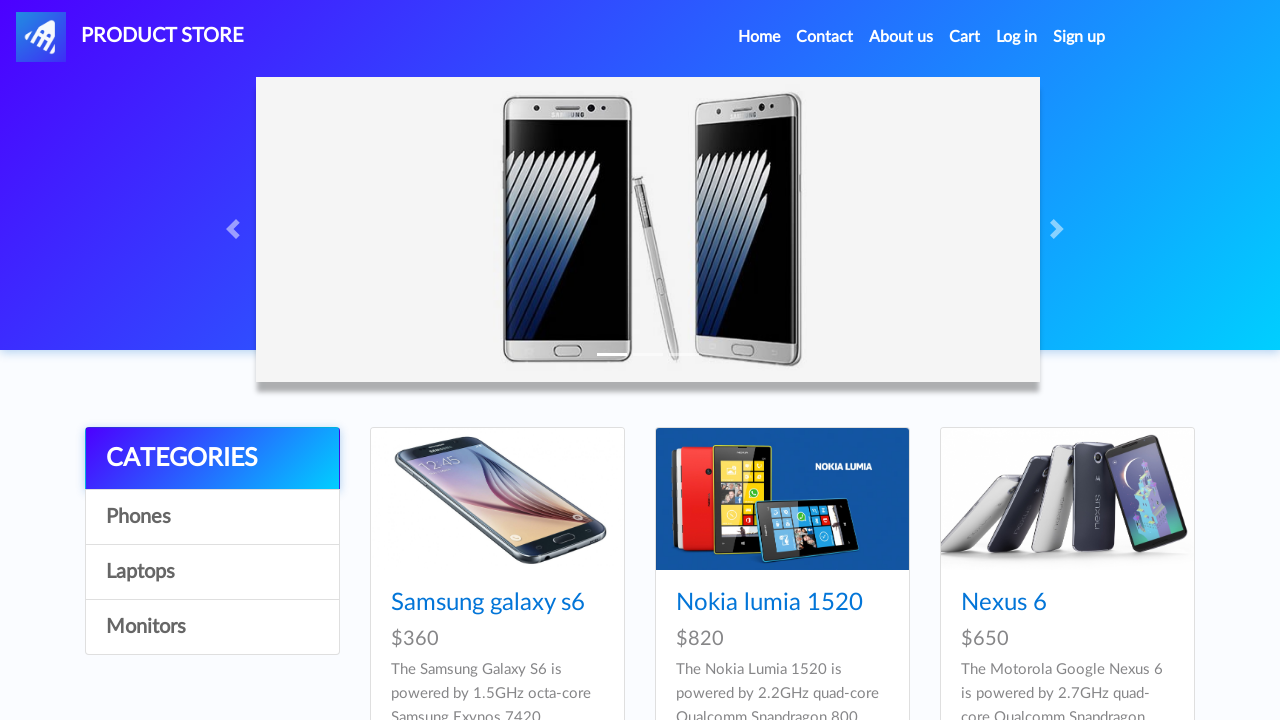

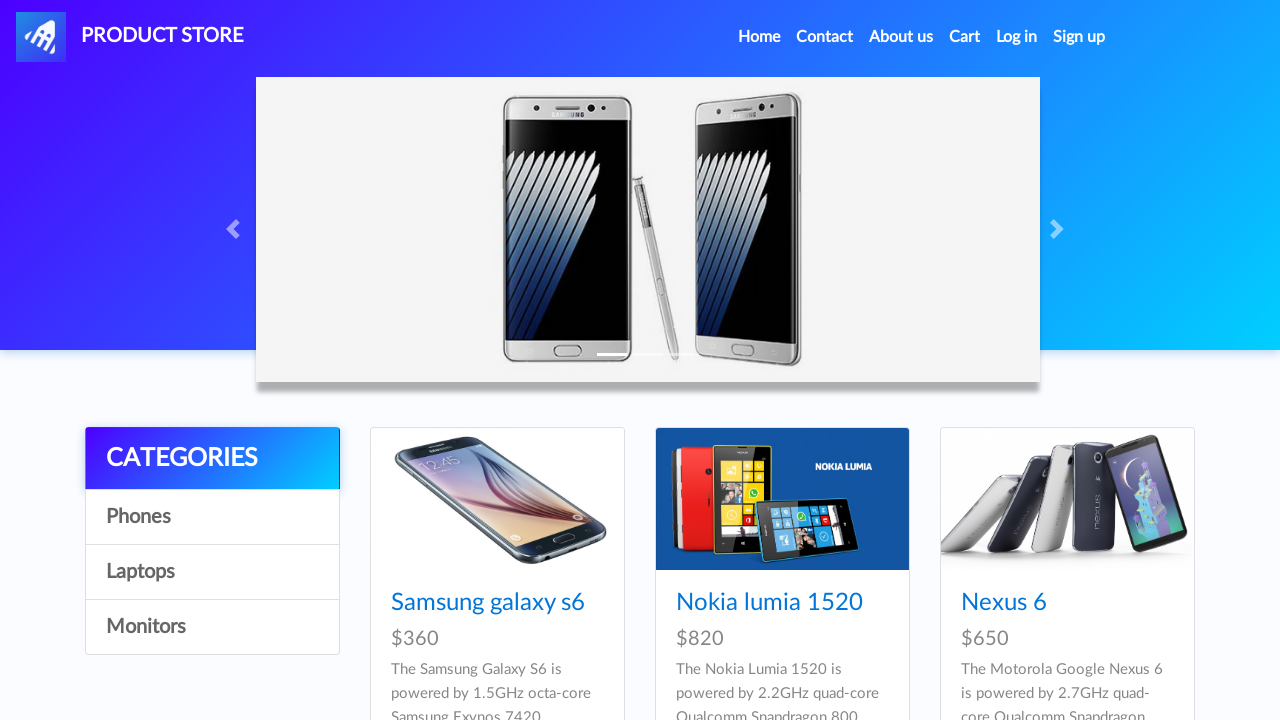